Tests adding todo items to the list by filling the input field and pressing Enter for multiple items, then verifying the list contents.

Starting URL: https://demo.playwright.dev/todomvc

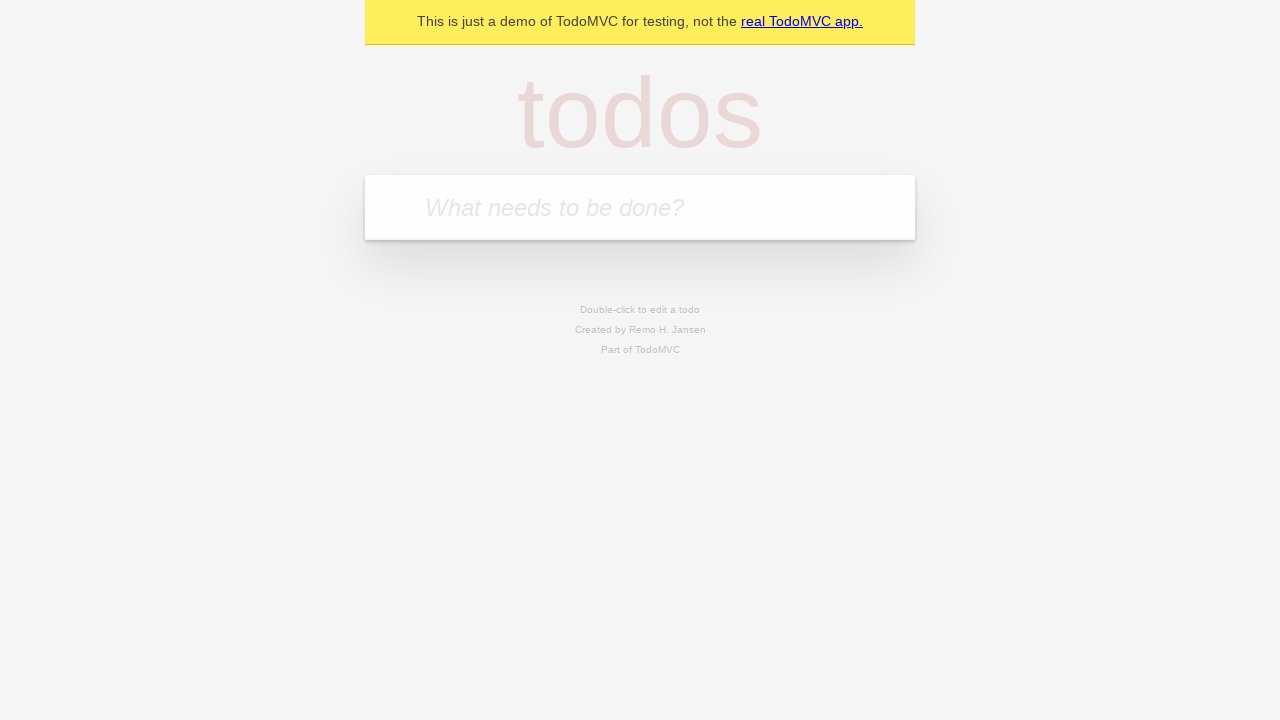

Filled todo input field with 'buy some cheese' on internal:attr=[placeholder="What needs to be done?"i]
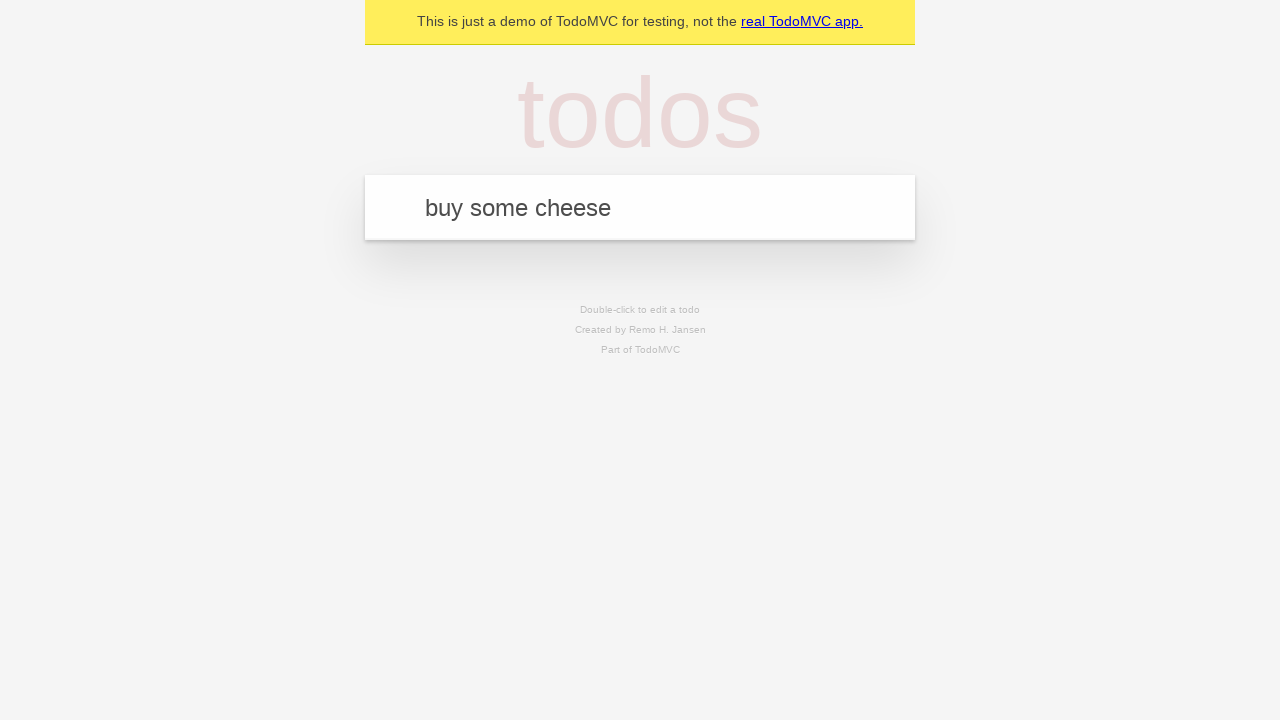

Pressed Enter to add first todo item on internal:attr=[placeholder="What needs to be done?"i]
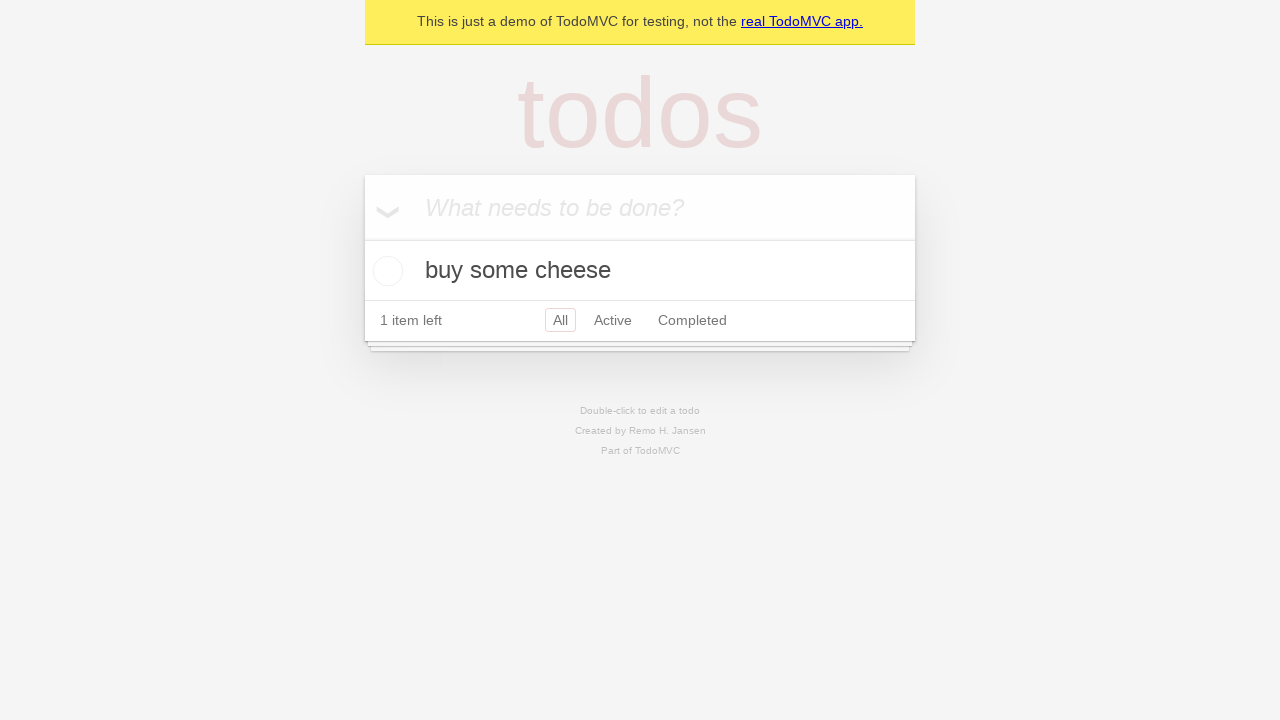

First todo item appeared in the list
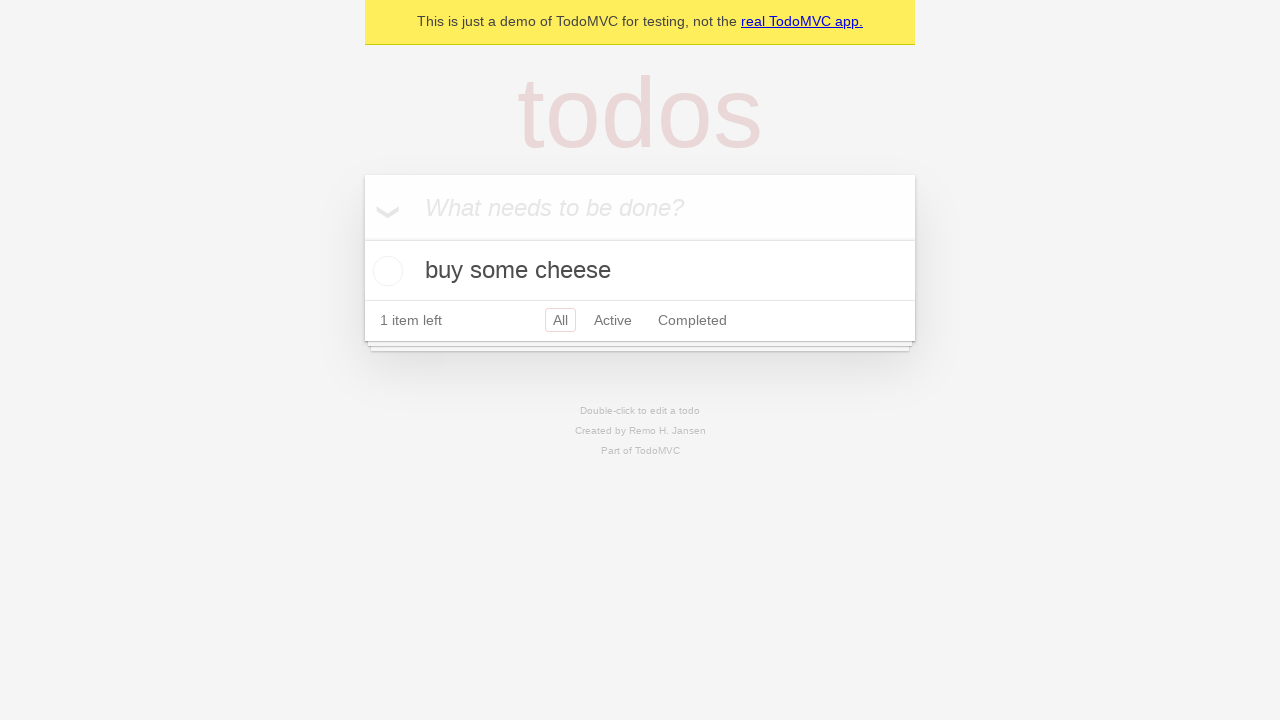

Filled todo input field with 'feed the cat' on internal:attr=[placeholder="What needs to be done?"i]
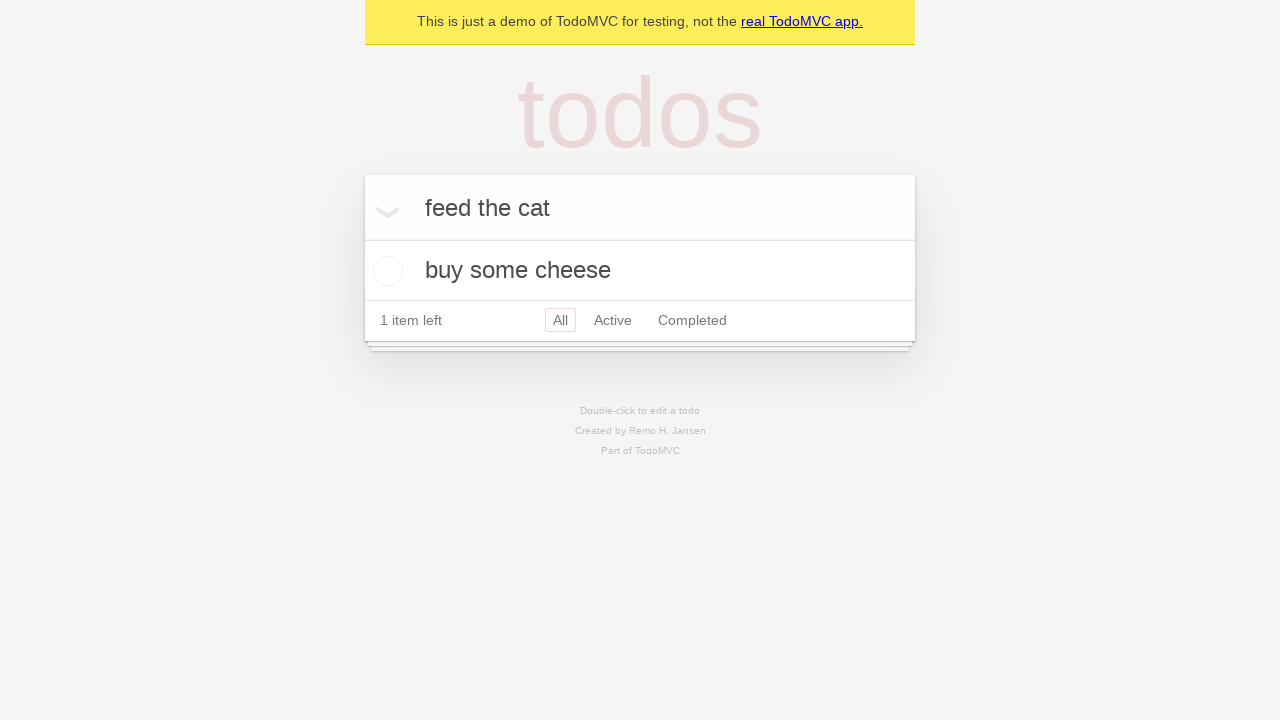

Pressed Enter to add second todo item on internal:attr=[placeholder="What needs to be done?"i]
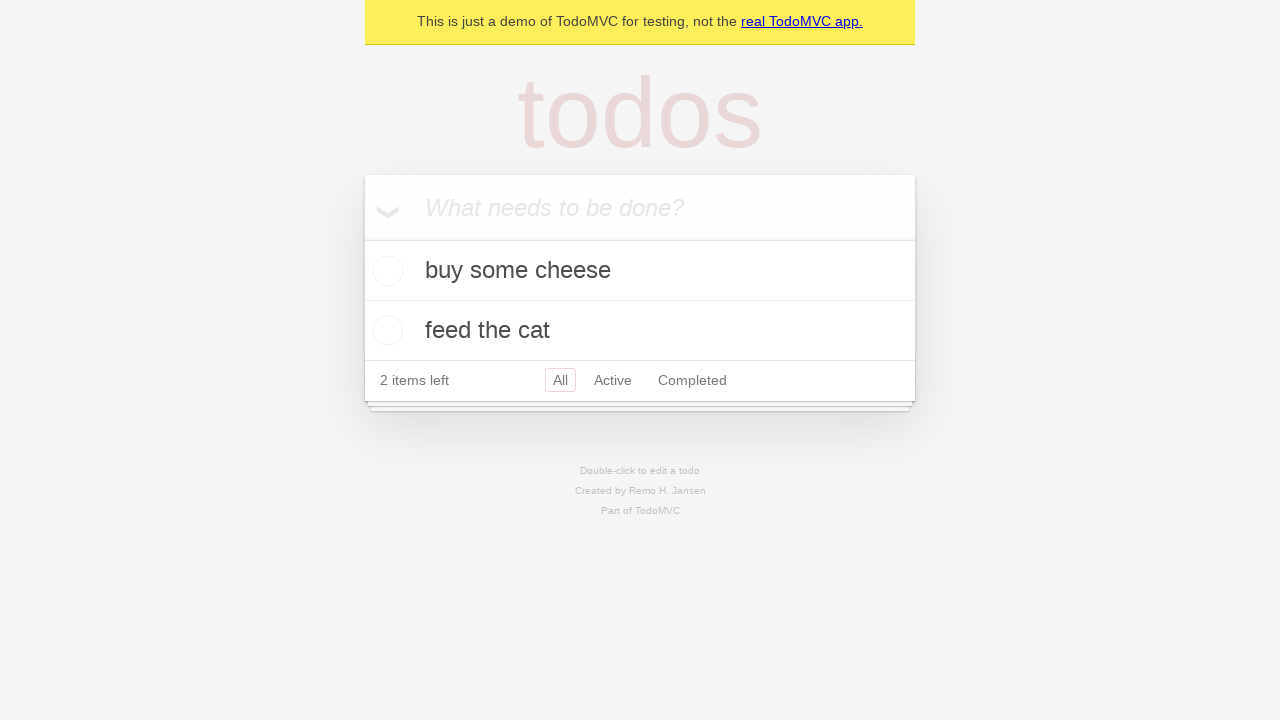

Second todo item appeared in the list
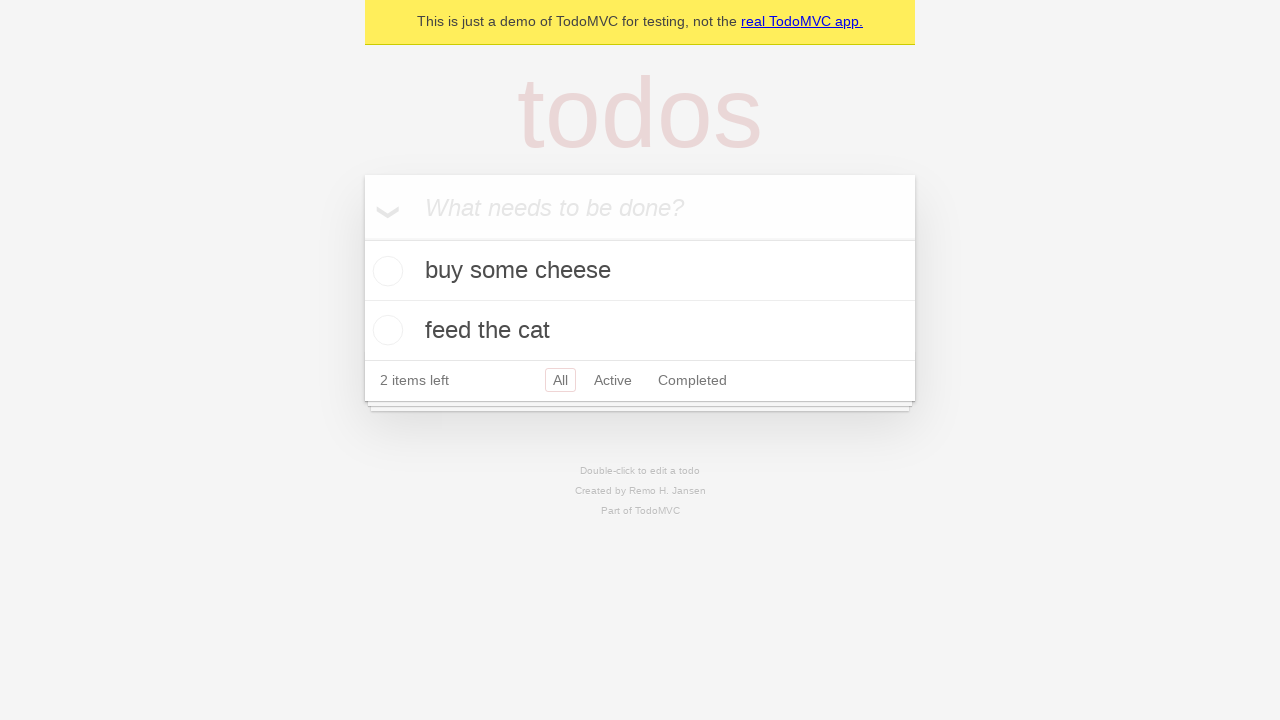

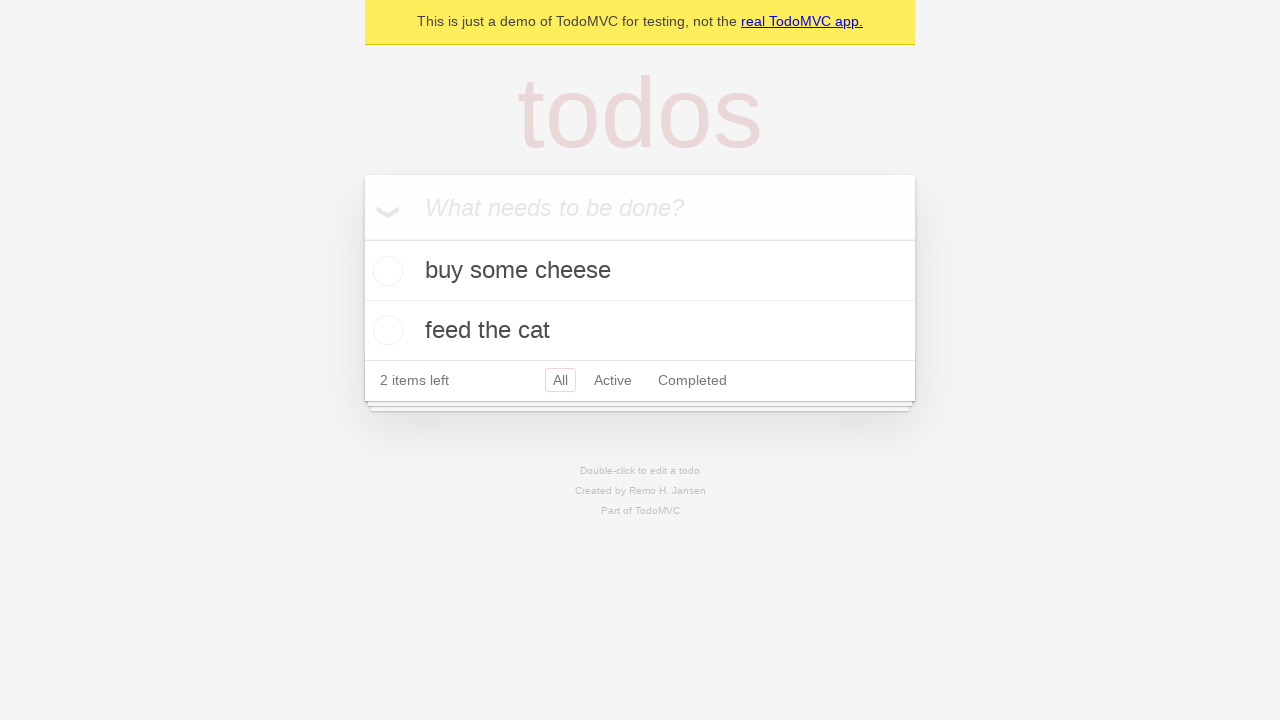